Tests JavaScript prompt alert functionality by clicking a button to trigger a prompt alert, entering text into it, and accepting the alert.

Starting URL: https://selenium08.blogspot.com/2019/07/alert-test.html

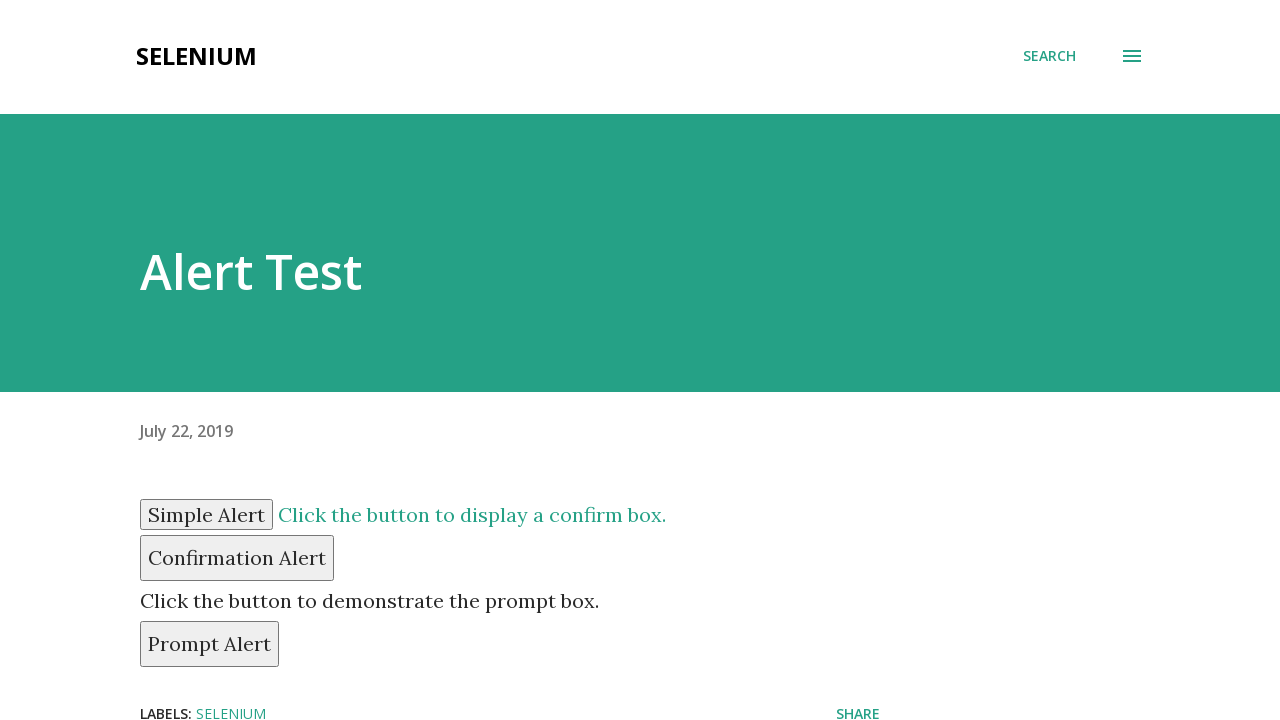

Set up dialog handler to accept prompt alert with text 'Welcome Techie.'
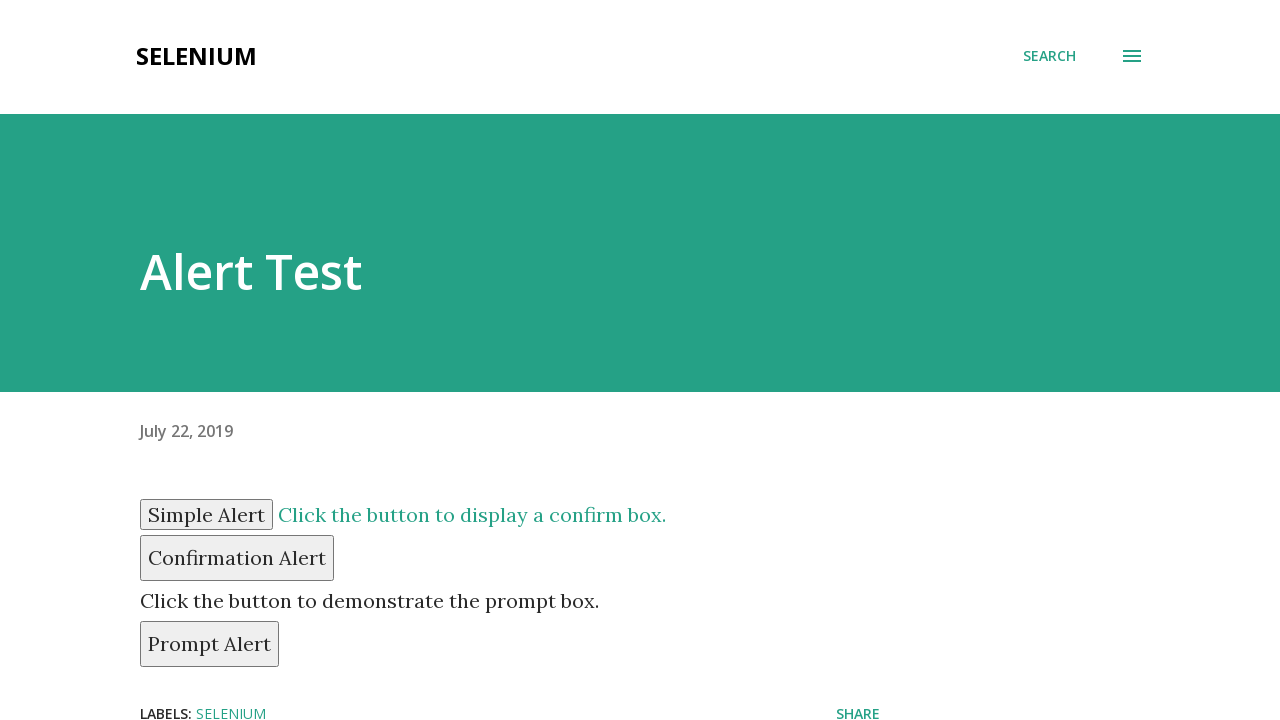

Clicked Prompt Alert button to trigger JavaScript prompt at (210, 644) on button#prompt
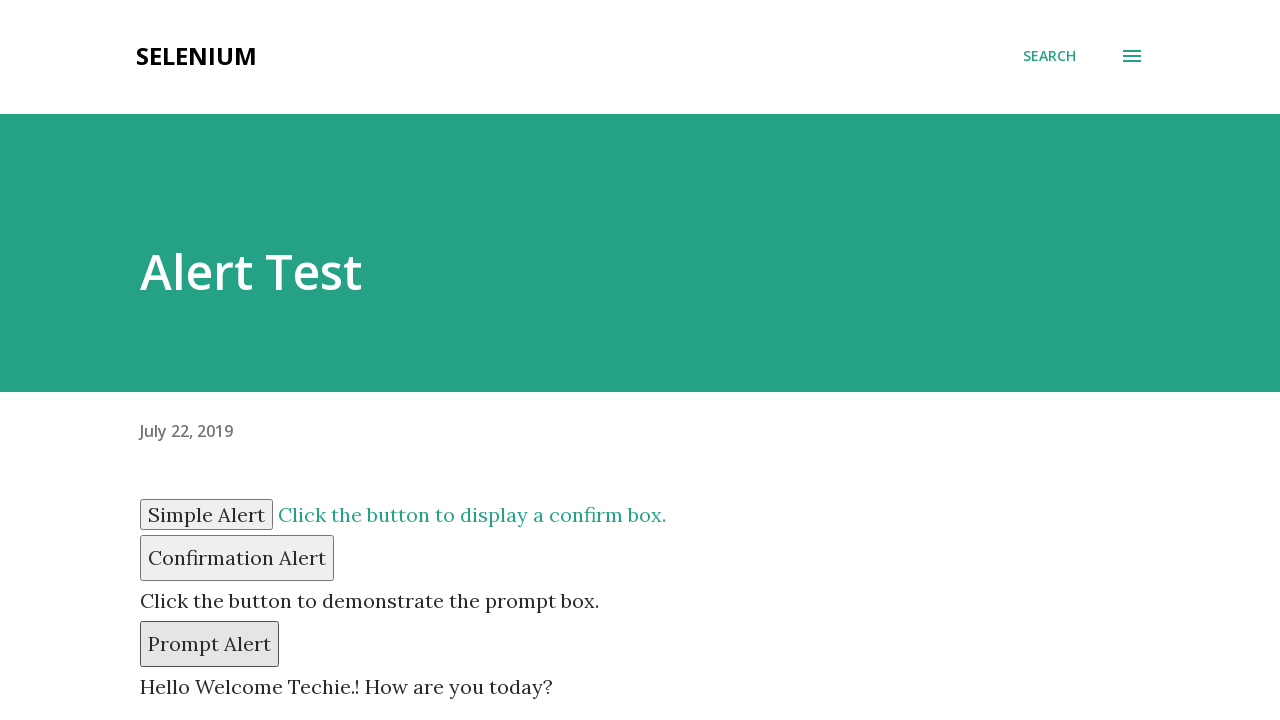

Waited for page to process alert response
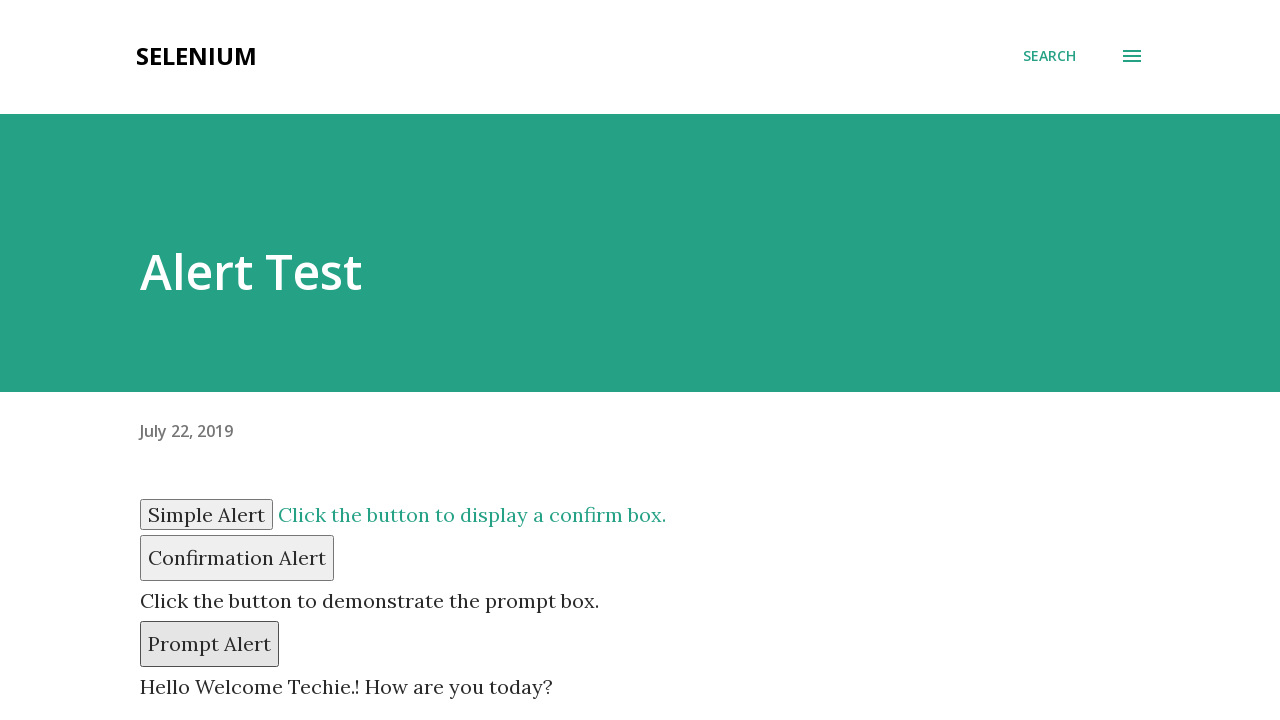

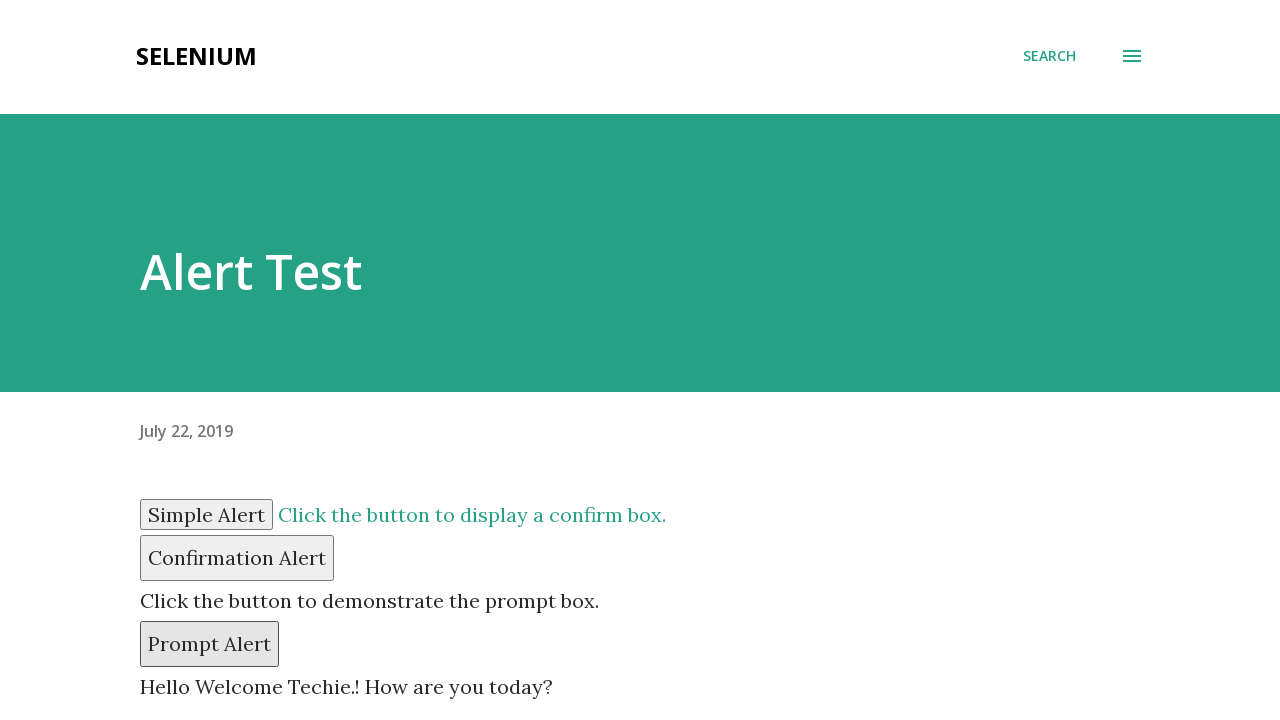